Tests dropdown menu functionality by clicking to open the dropdown and selecting the autocomplete option from the menu

Starting URL: https://formy-project.herokuapp.com/dropdown

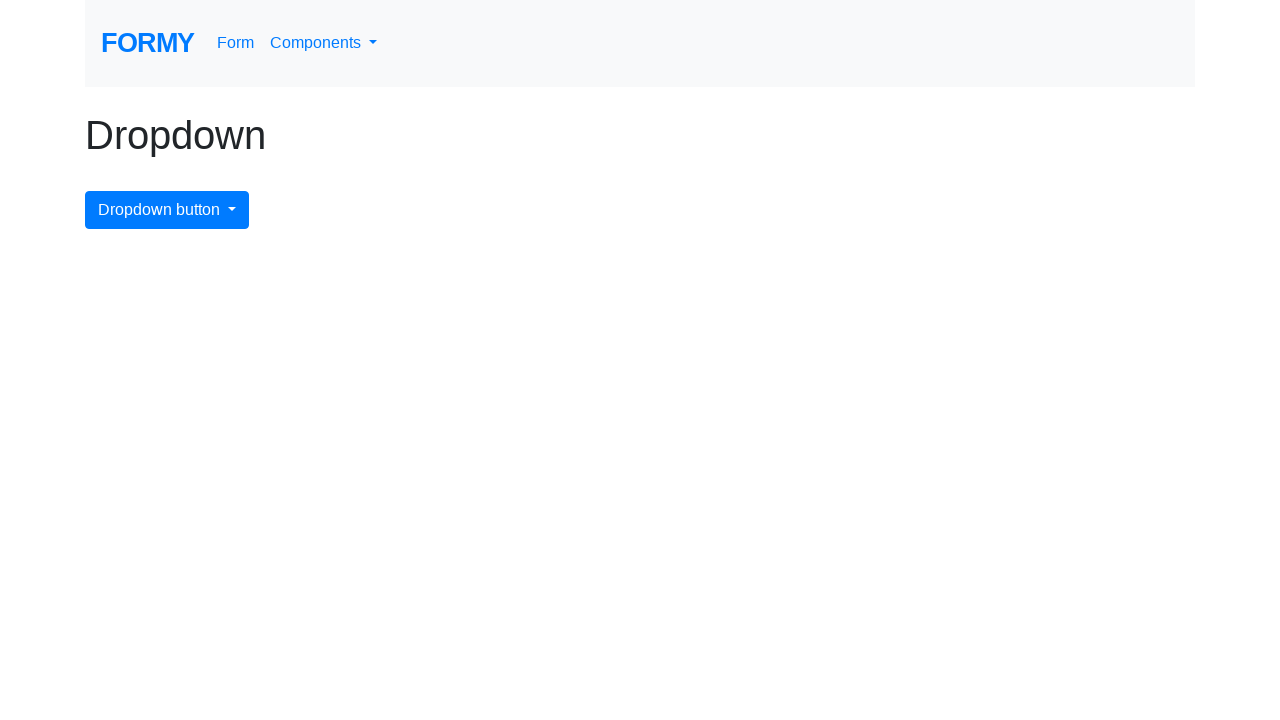

Clicked dropdown menu button to open the dropdown at (167, 210) on #dropdownMenuButton
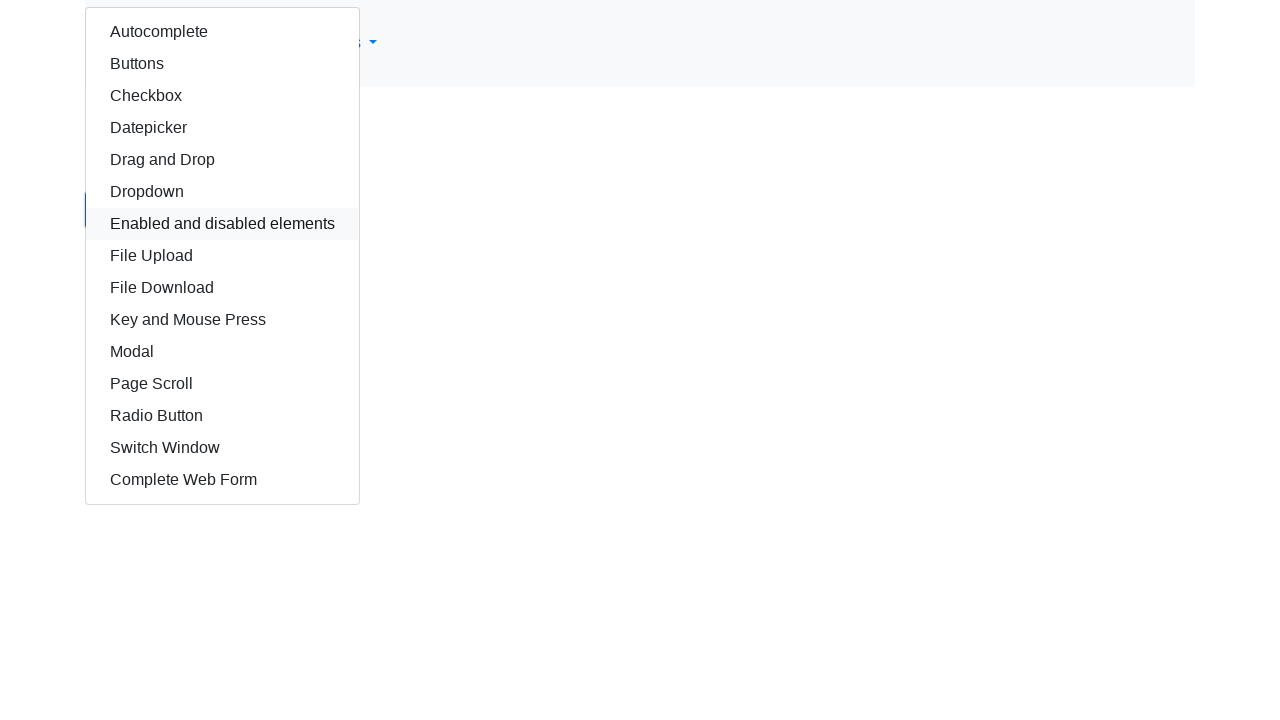

Selected autocomplete option from the dropdown menu at (222, 32) on #autocomplete
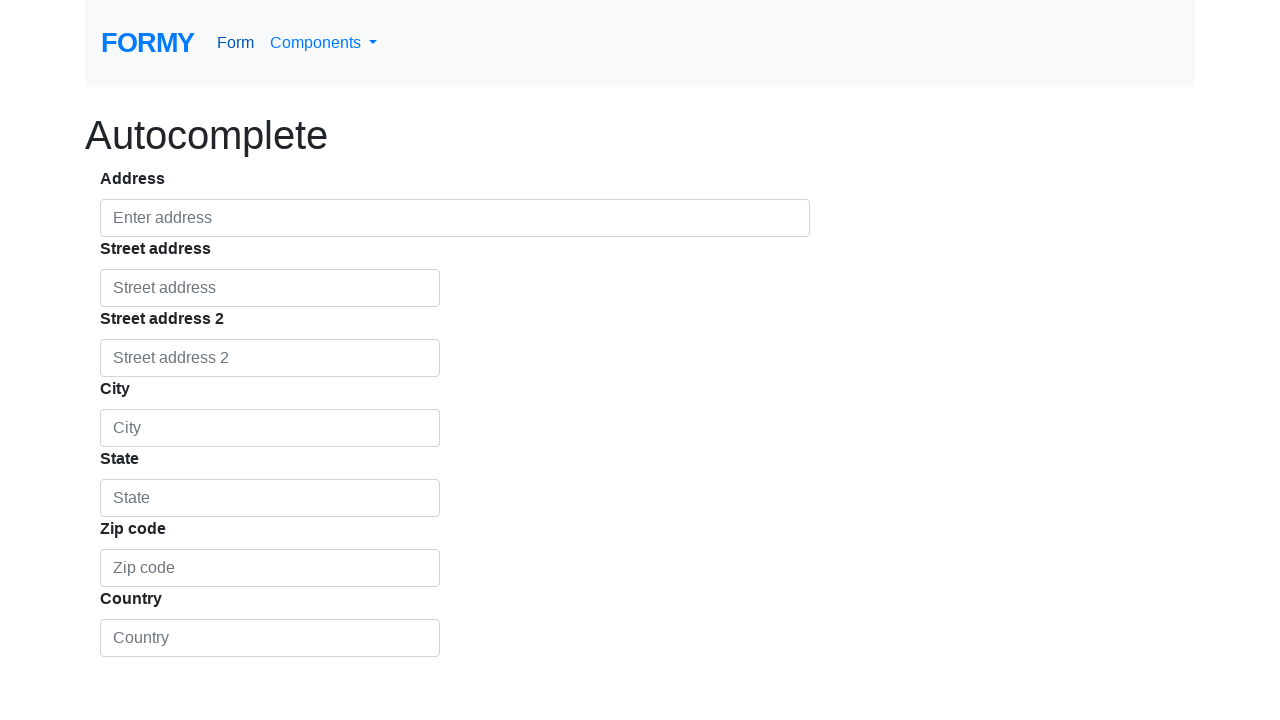

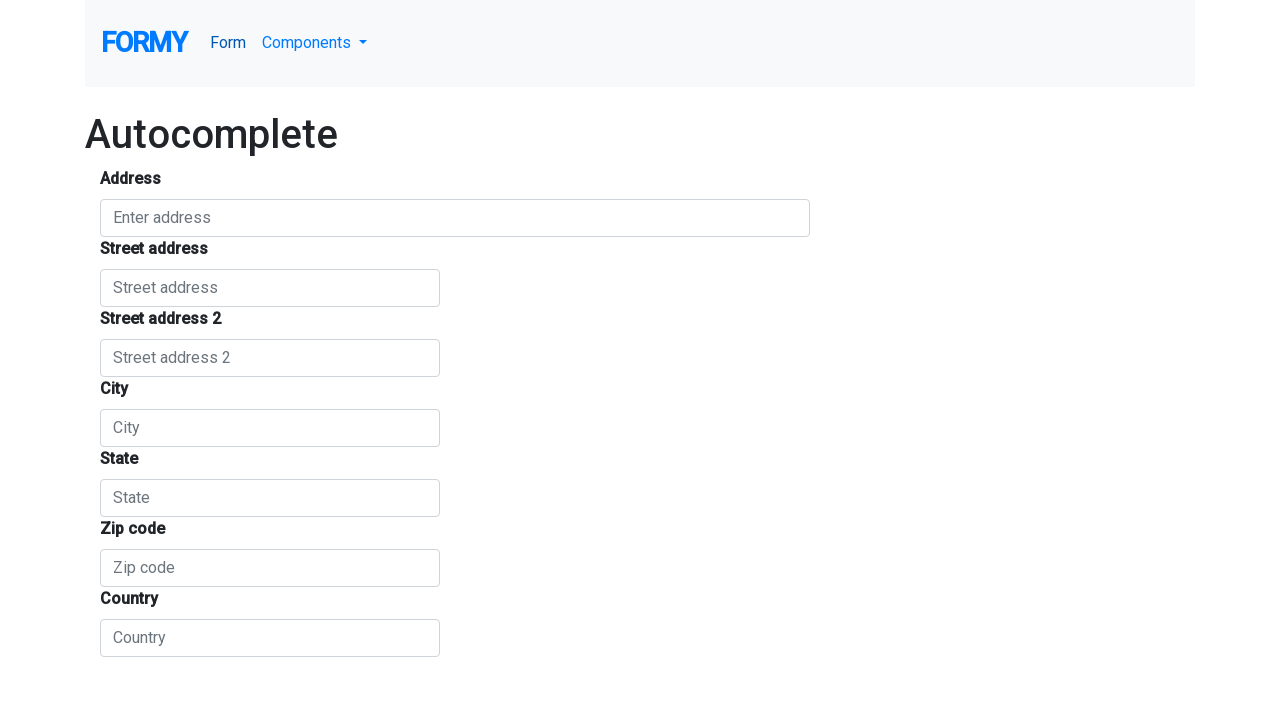